Navigates to the A/B Testing page and verifies the page title

Starting URL: https://the-internet.herokuapp.com/

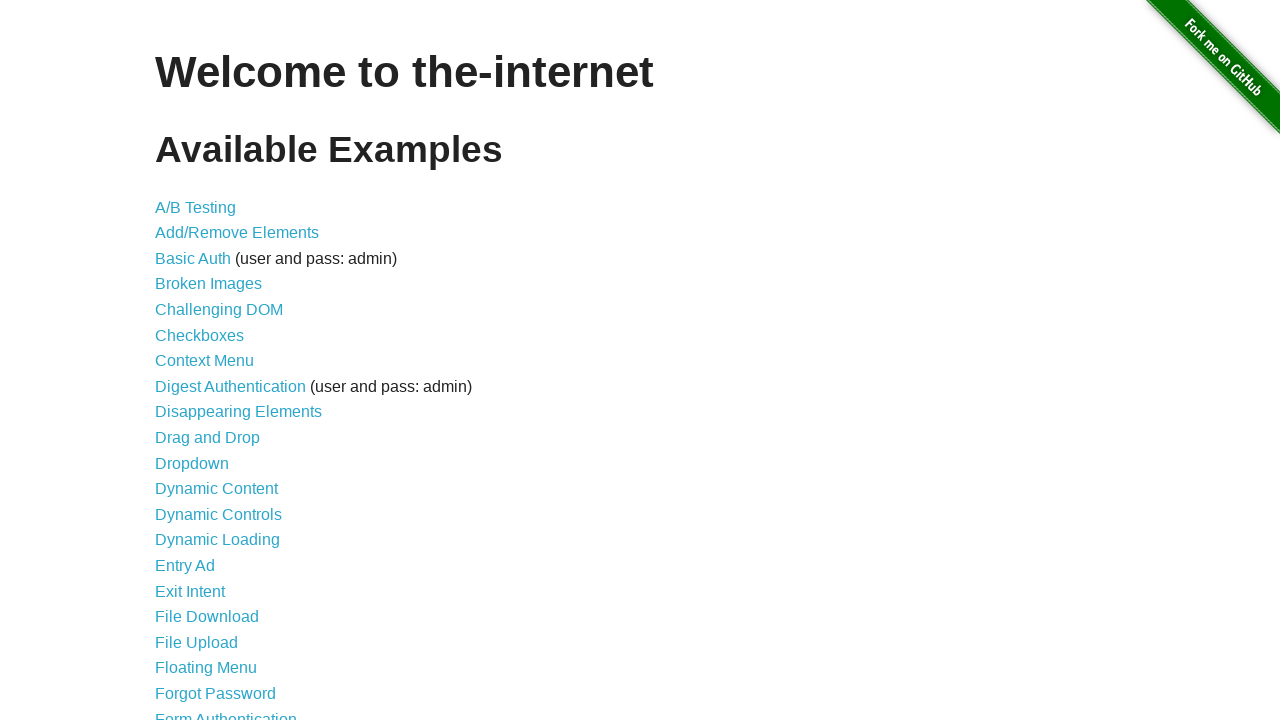

Clicked on A/B Testing link at (196, 207) on xpath=//a[text()="A/B Testing"]
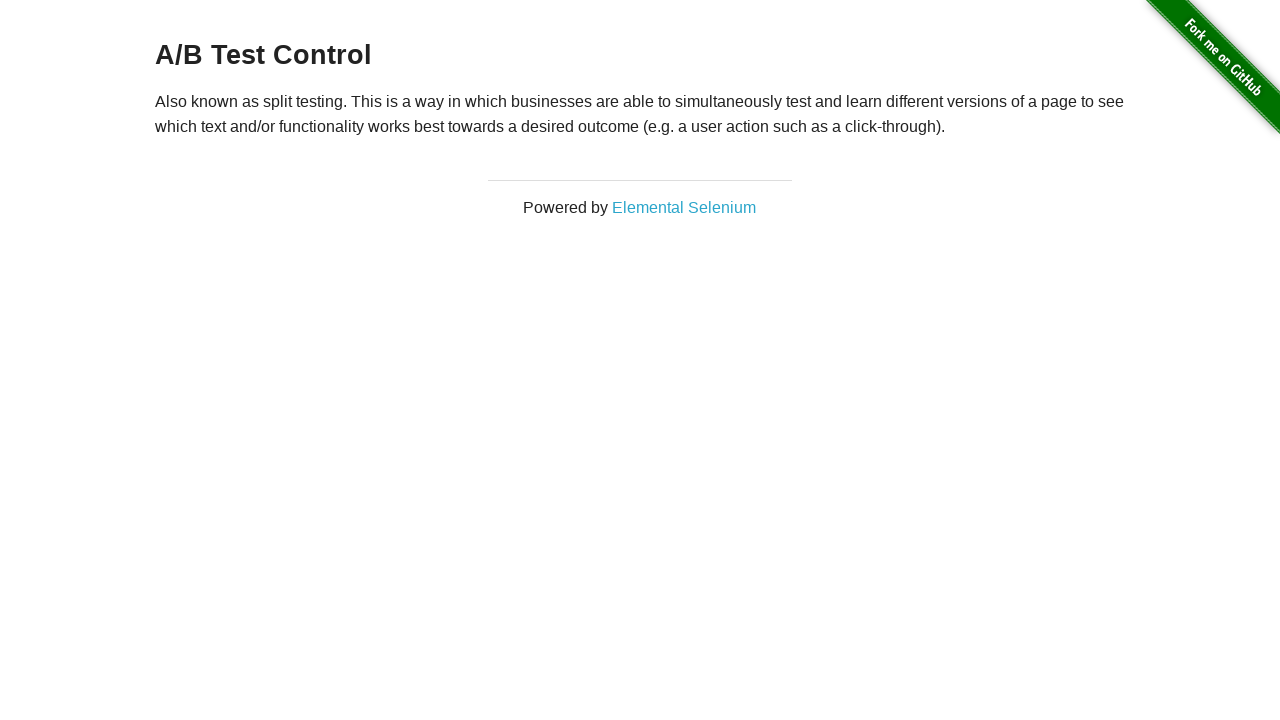

Waited for page to load (networkidle)
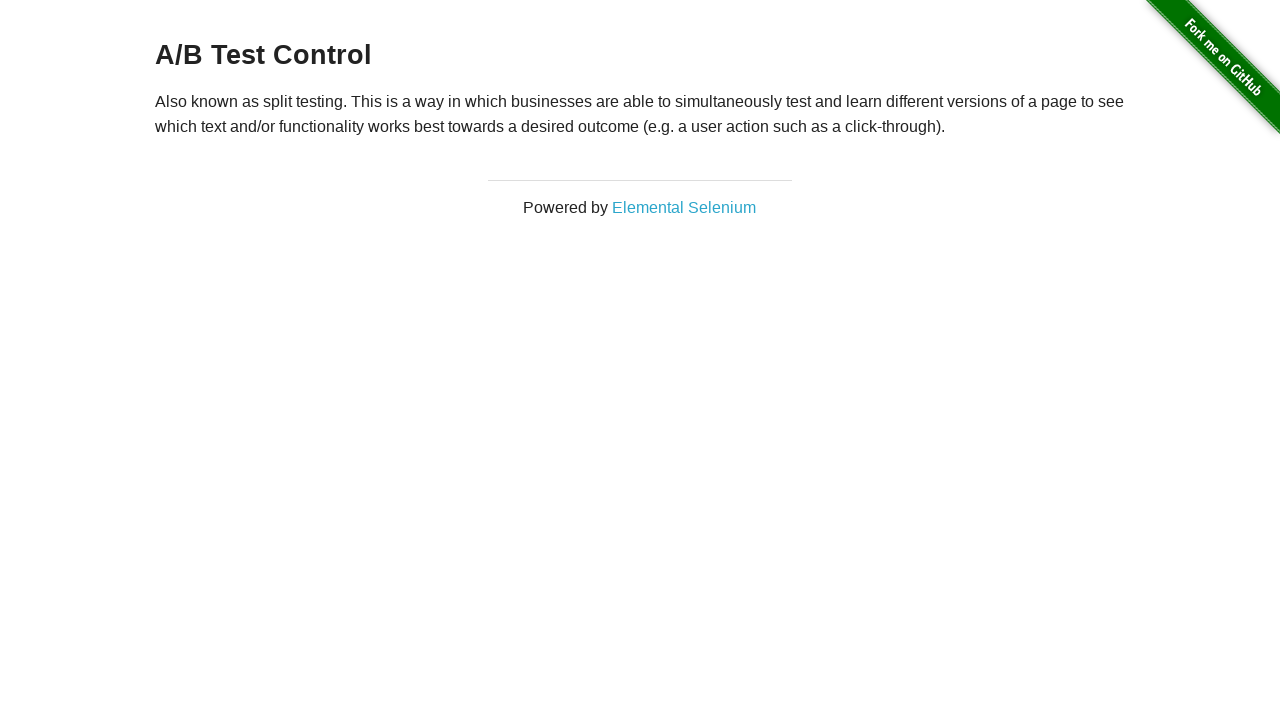

Verified page title is 'The Internet'
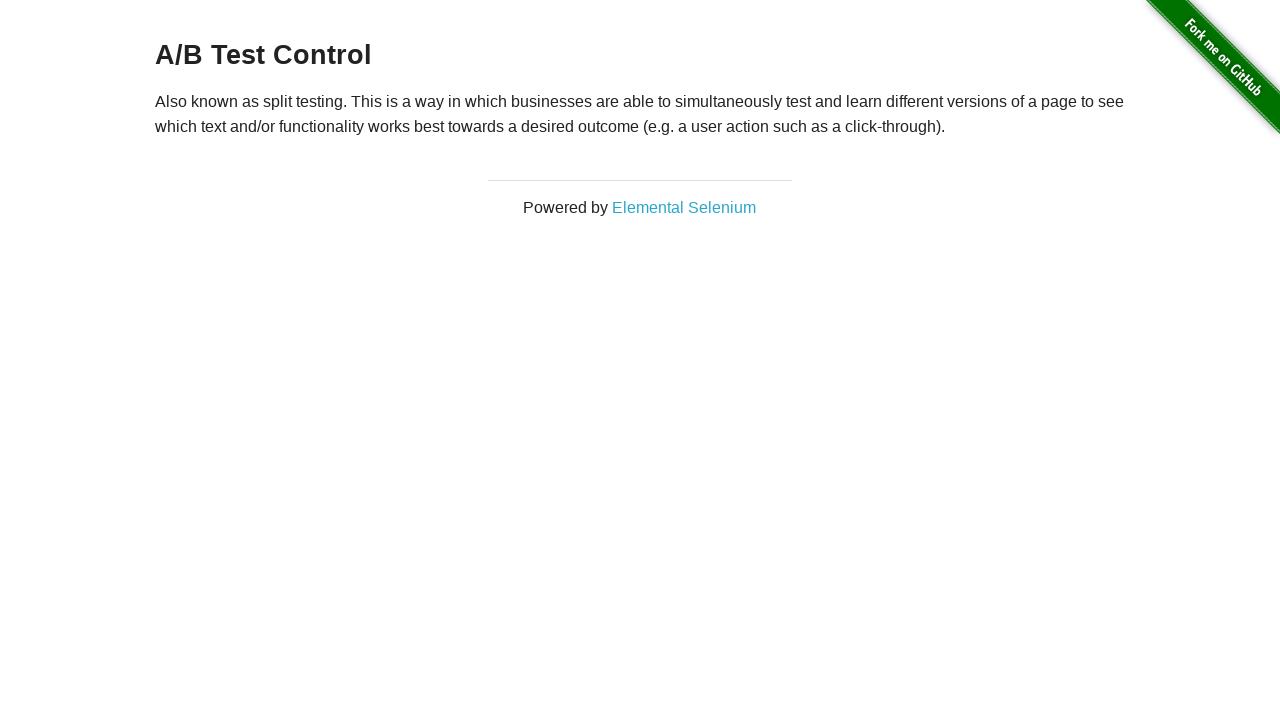

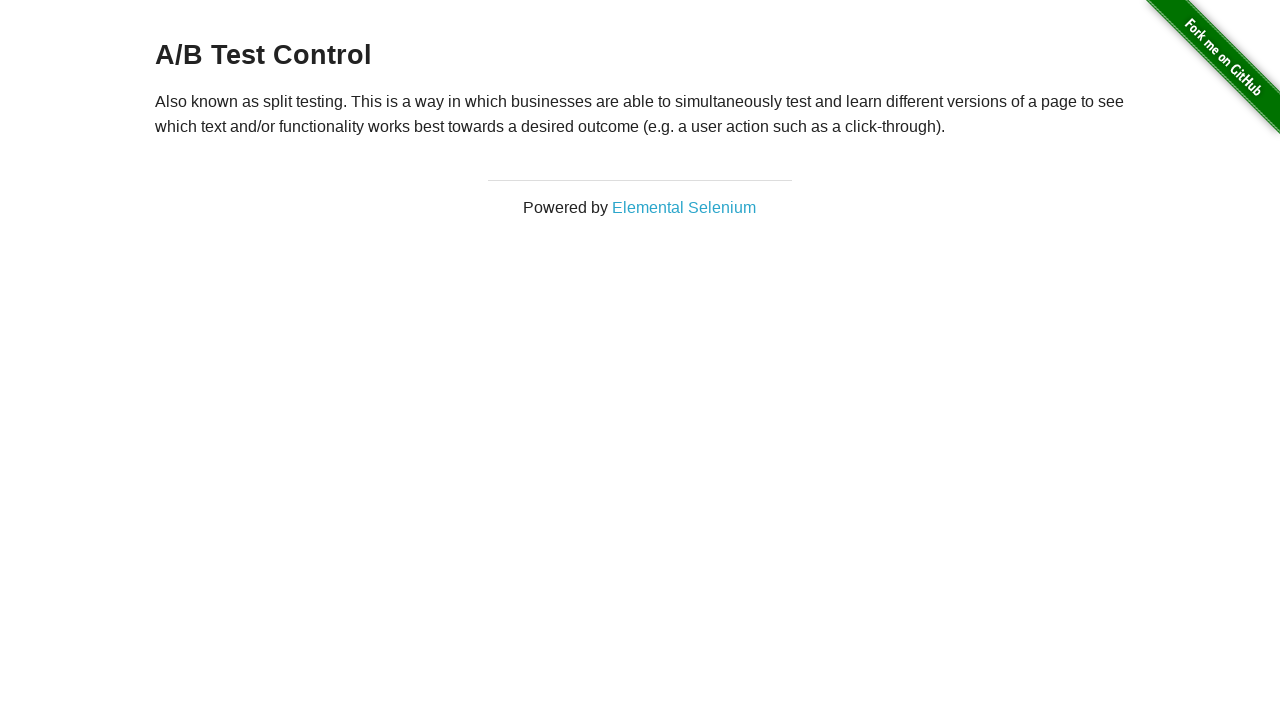